Performs a multi-step navigation through Artillery.io website visiting the homepage, cloud page, and documentation page.

Starting URL: https://www.artillery.io

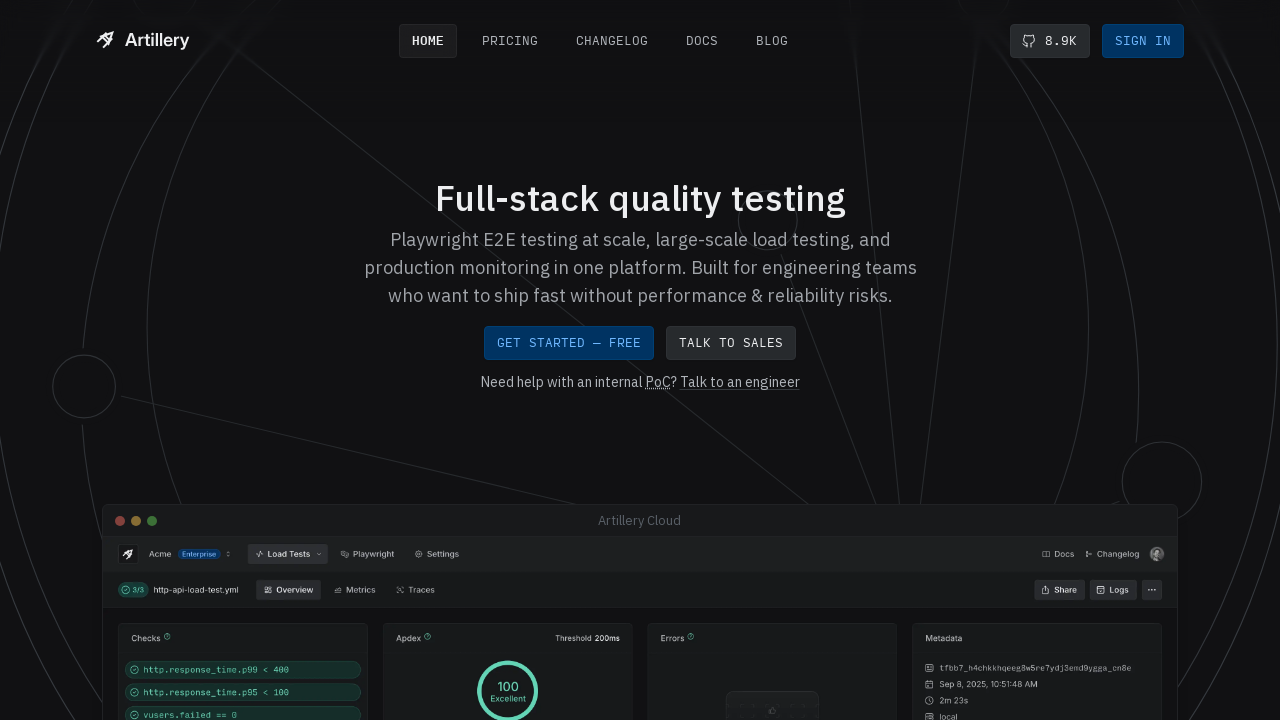

Navigated to Artillery.io cloud page
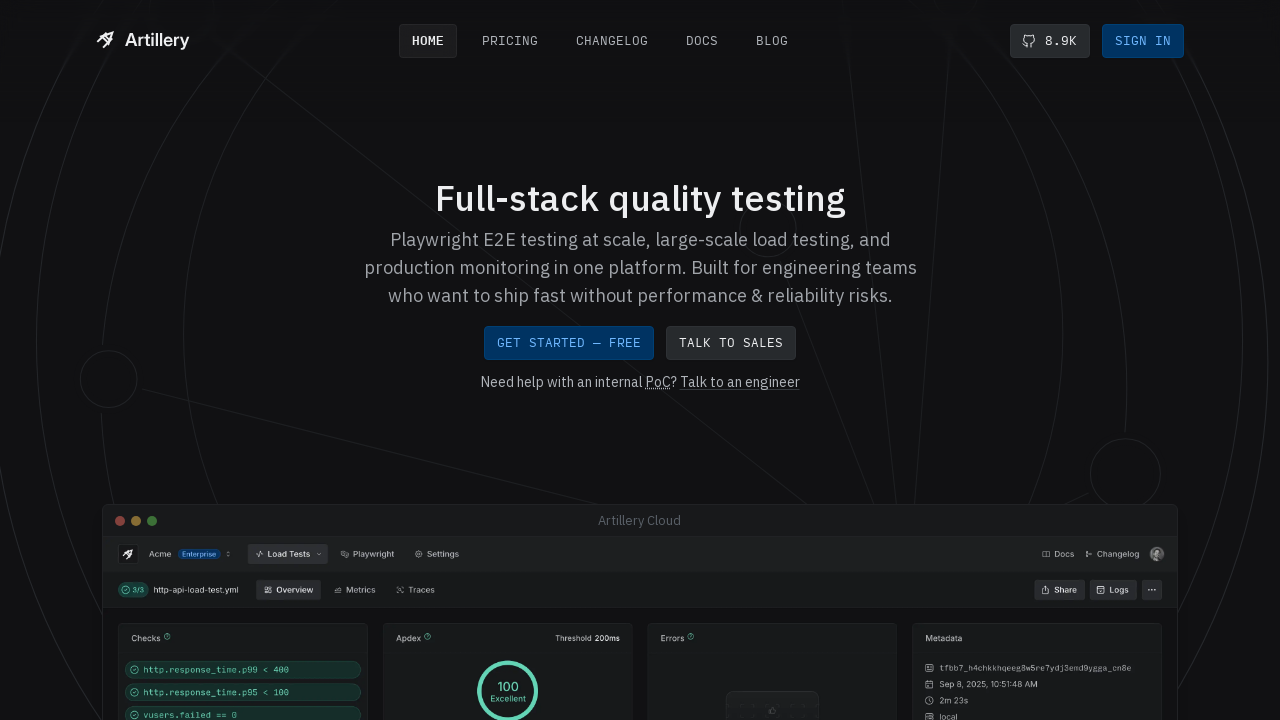

Navigated to Artillery.io documentation page
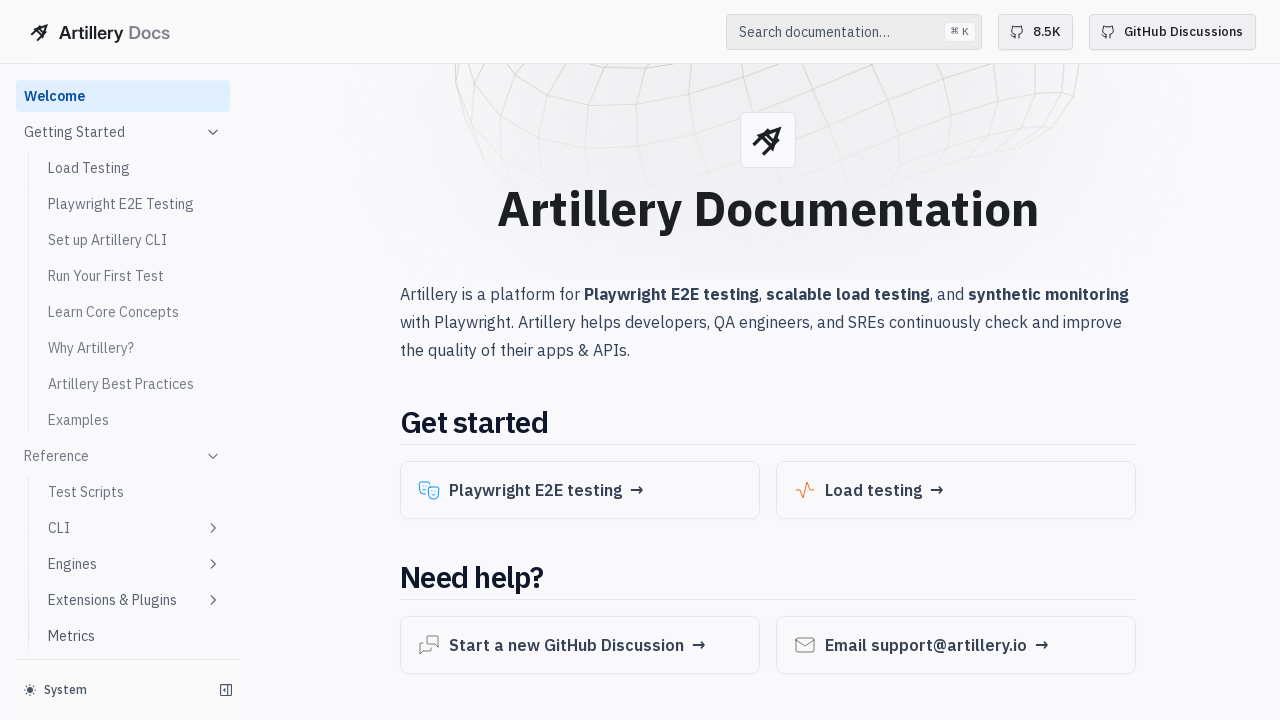

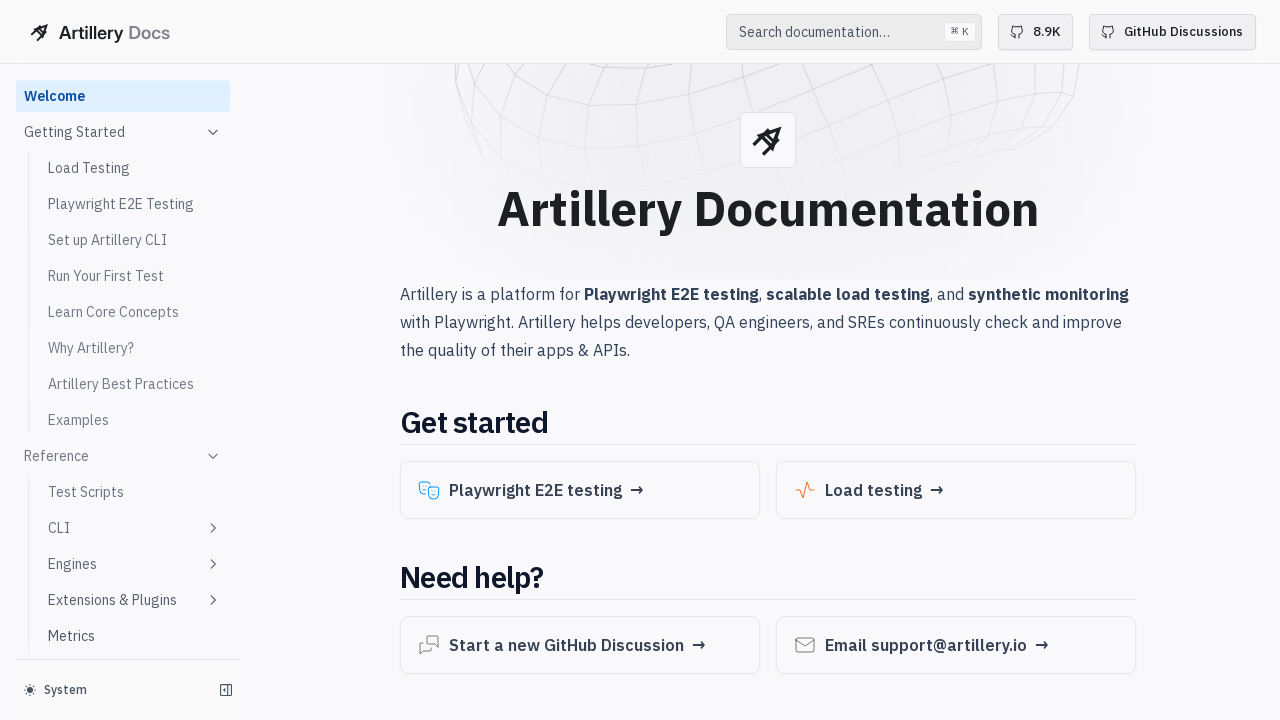